Tests dynamic property handling by waiting for a button that becomes enabled after a delay, then clicking it to verify it's clickable.

Starting URL: https://demoqa.com/dynamic-properties

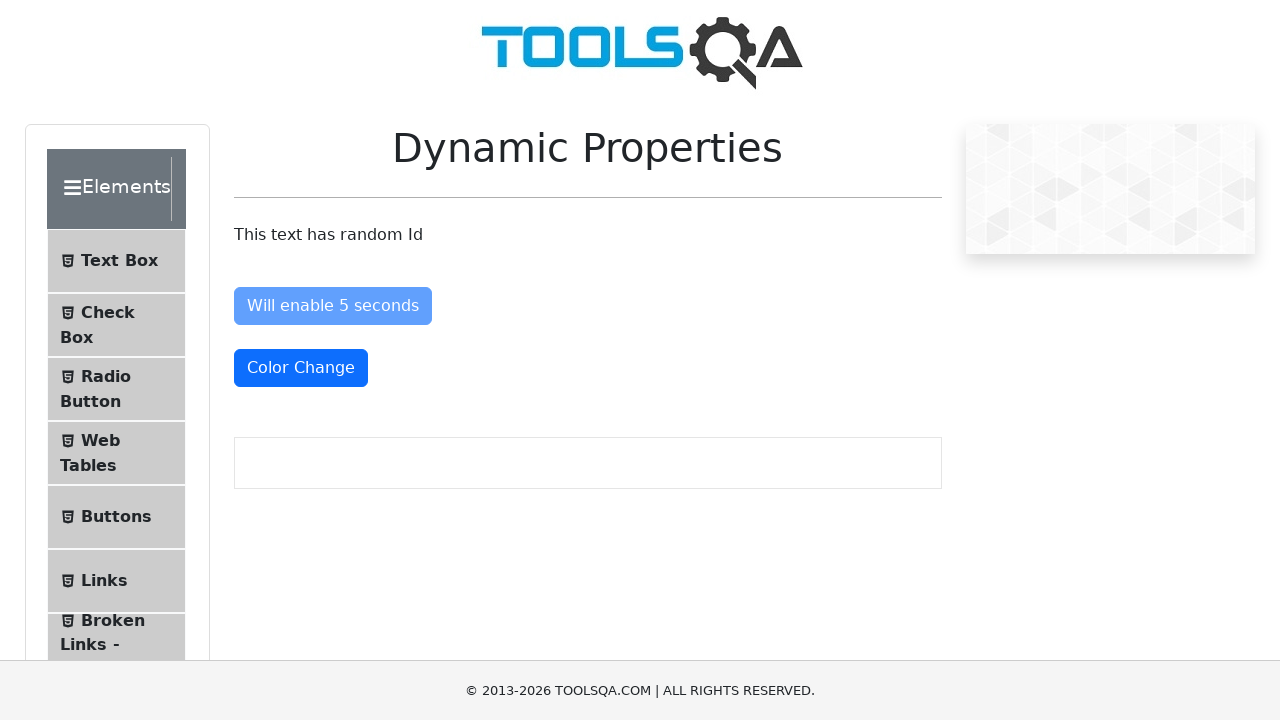

Waited for 'Enable After' button to become enabled after delay
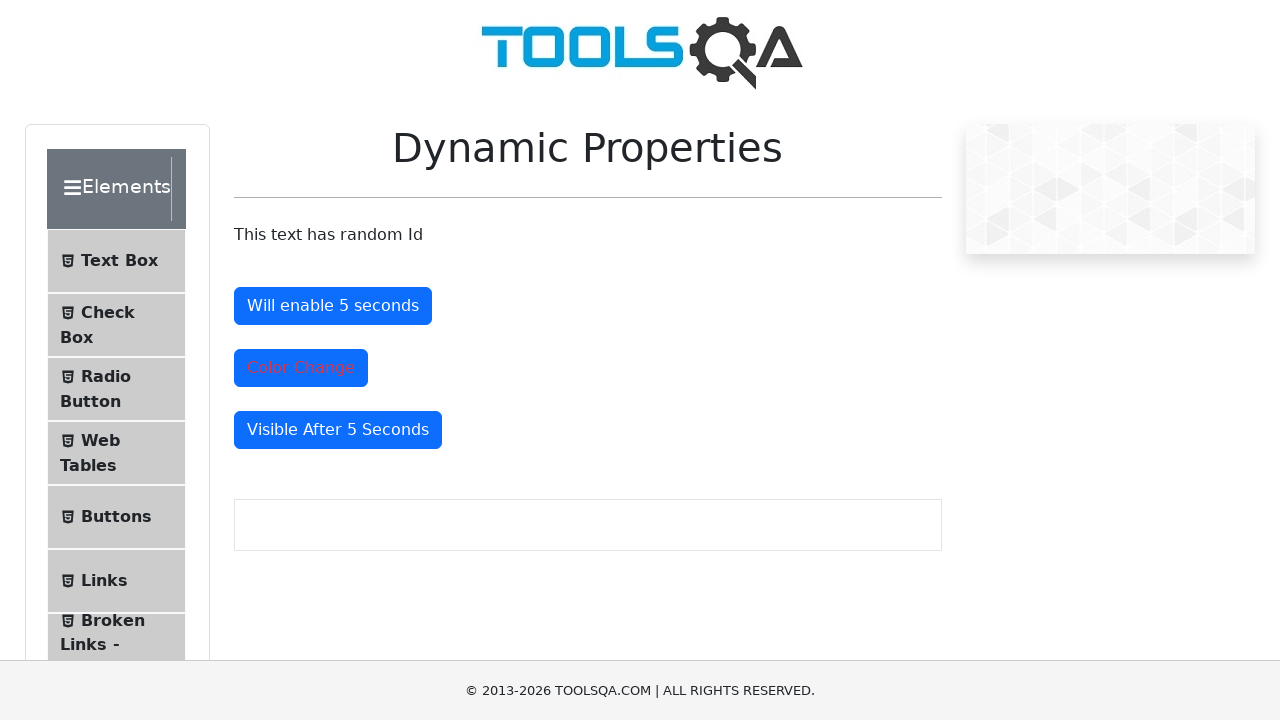

Clicked the dynamically enabled 'Enable After' button at (333, 306) on #enableAfter
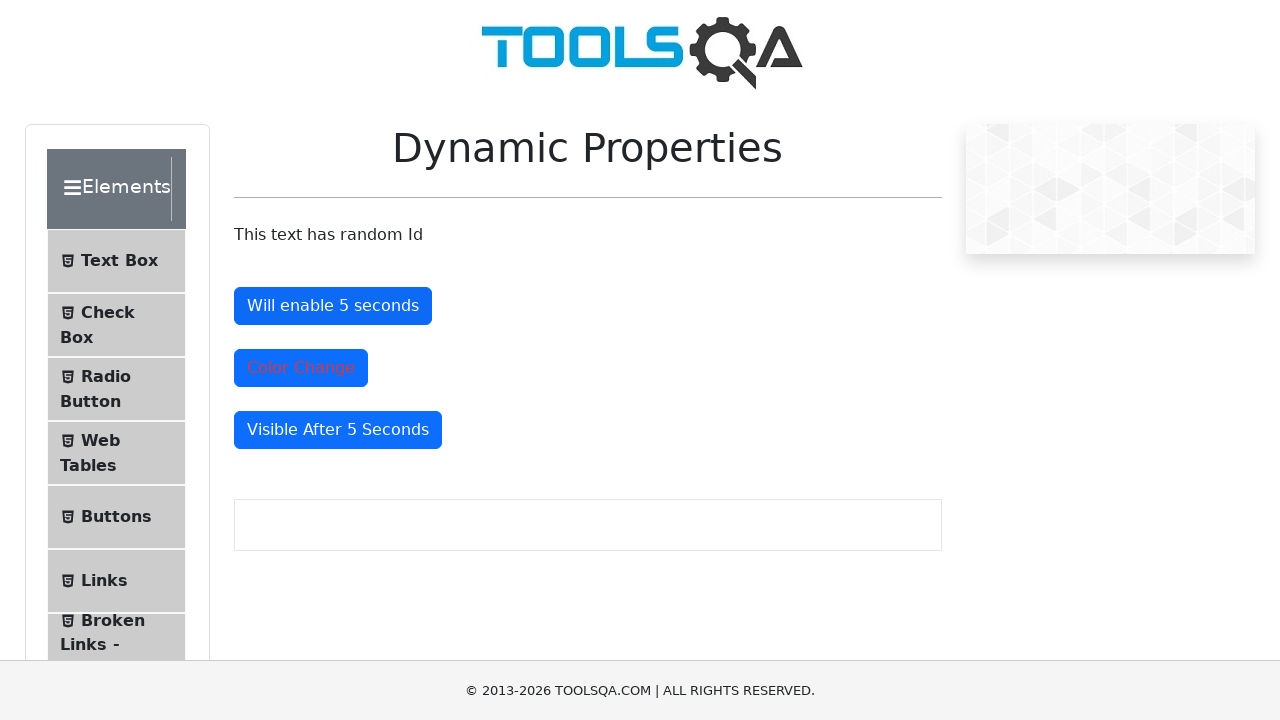

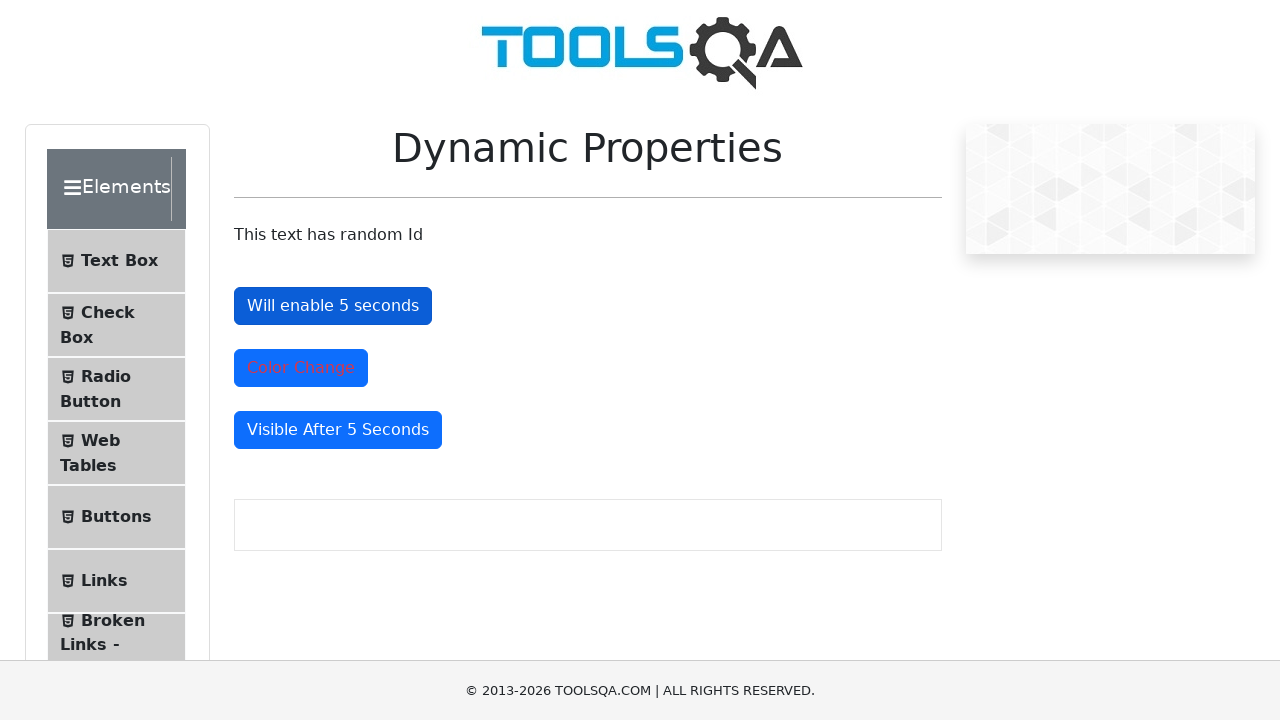